Tests a practice automation form by filling in various form fields including text inputs, checkboxes, radio buttons, dropdown selection, and textarea, then submitting the form and handling the confirmation alert.

Starting URL: https://practice-automation.com/form-fields/

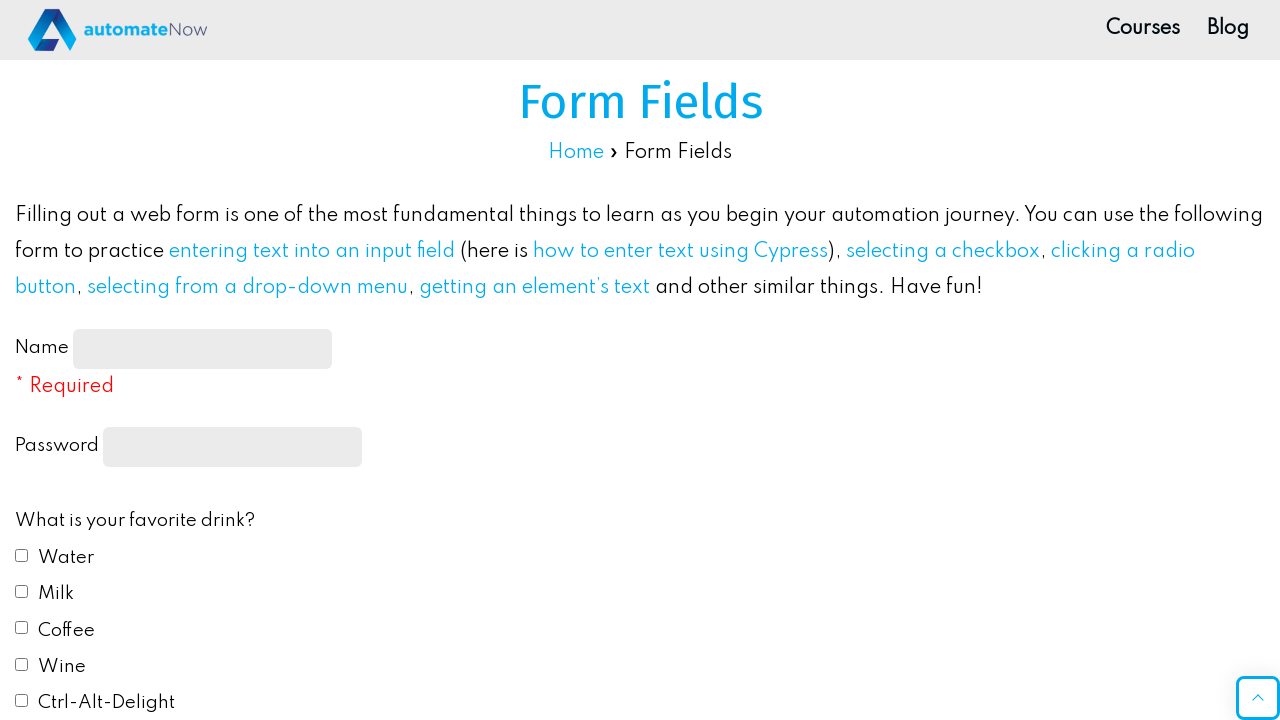

Filled username field with 'JohnDoe2024' on #name-input
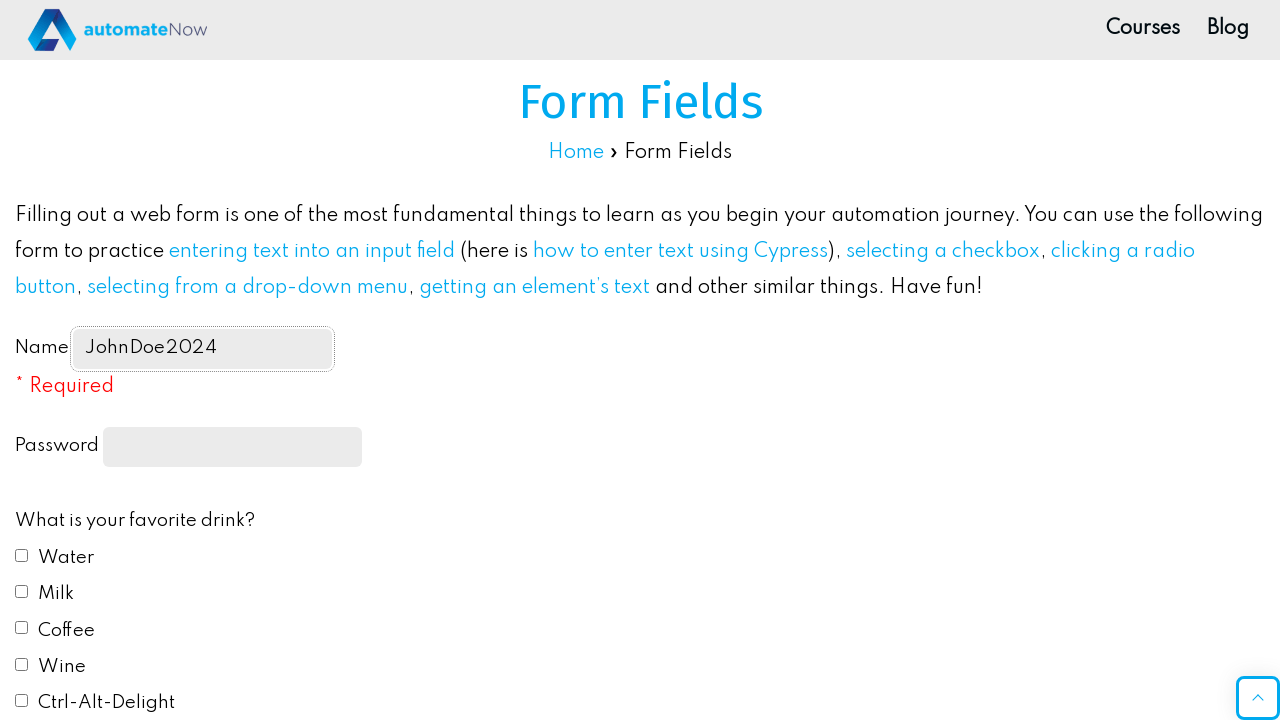

Filled password field with 'TestPass123!' on input[type='password']
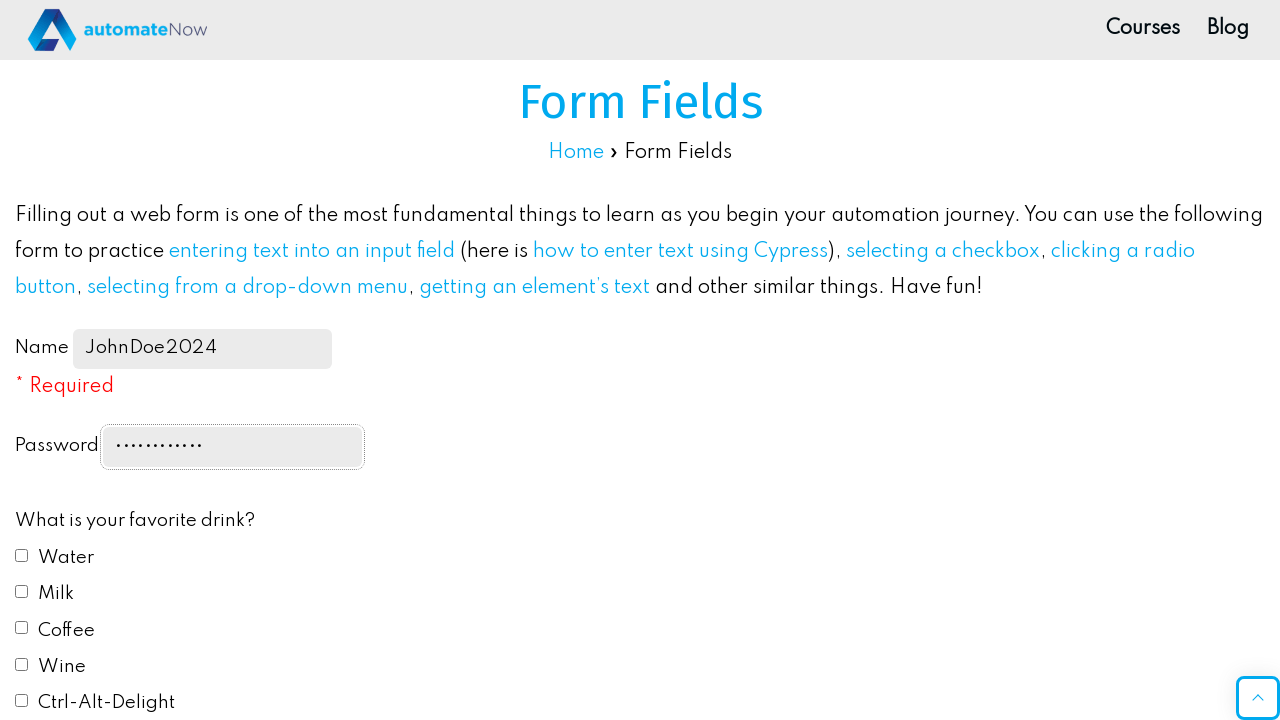

Selected Water checkbox at (22, 555) on #drink1
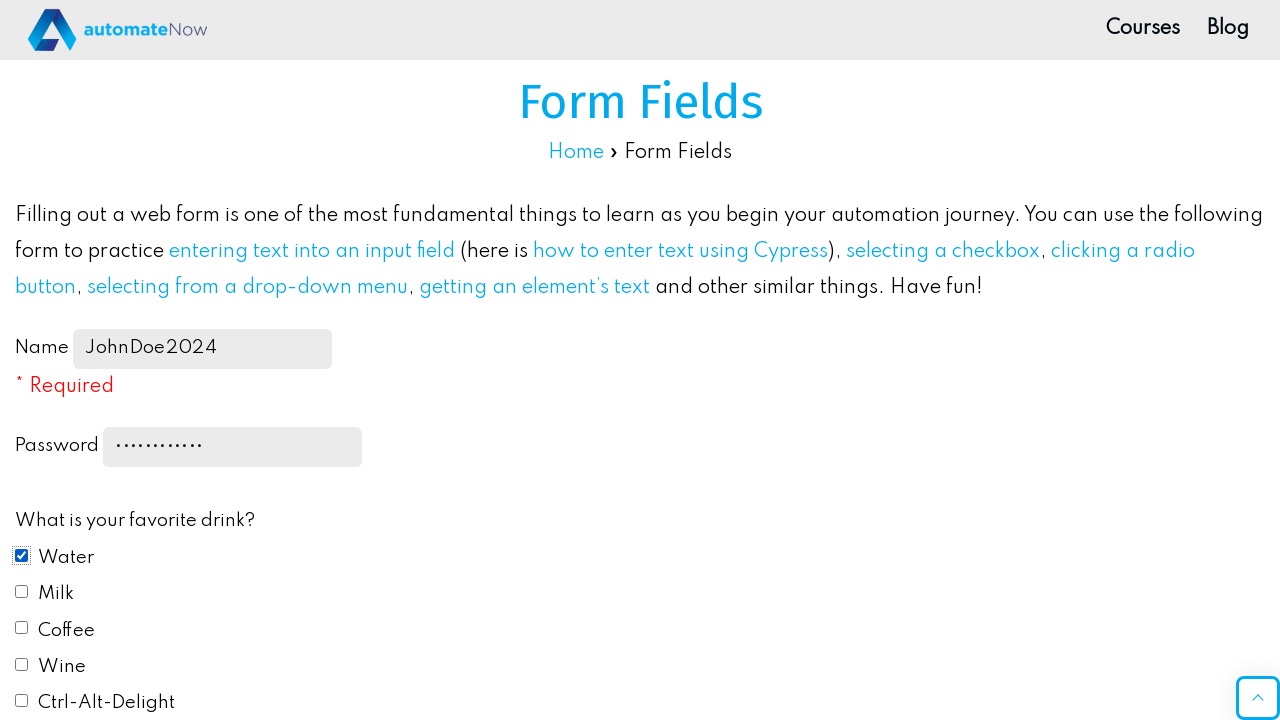

Selected Coffee checkbox at (22, 628) on #drink3
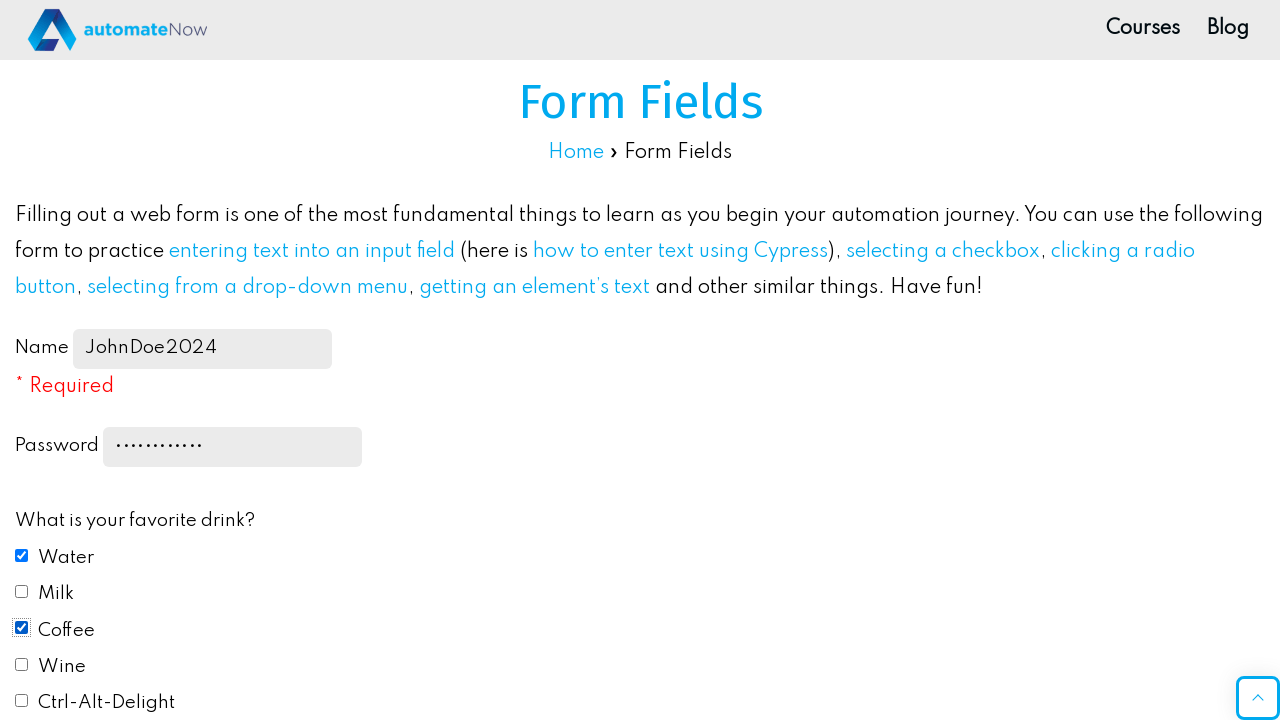

Scrolled down by 500 pixels
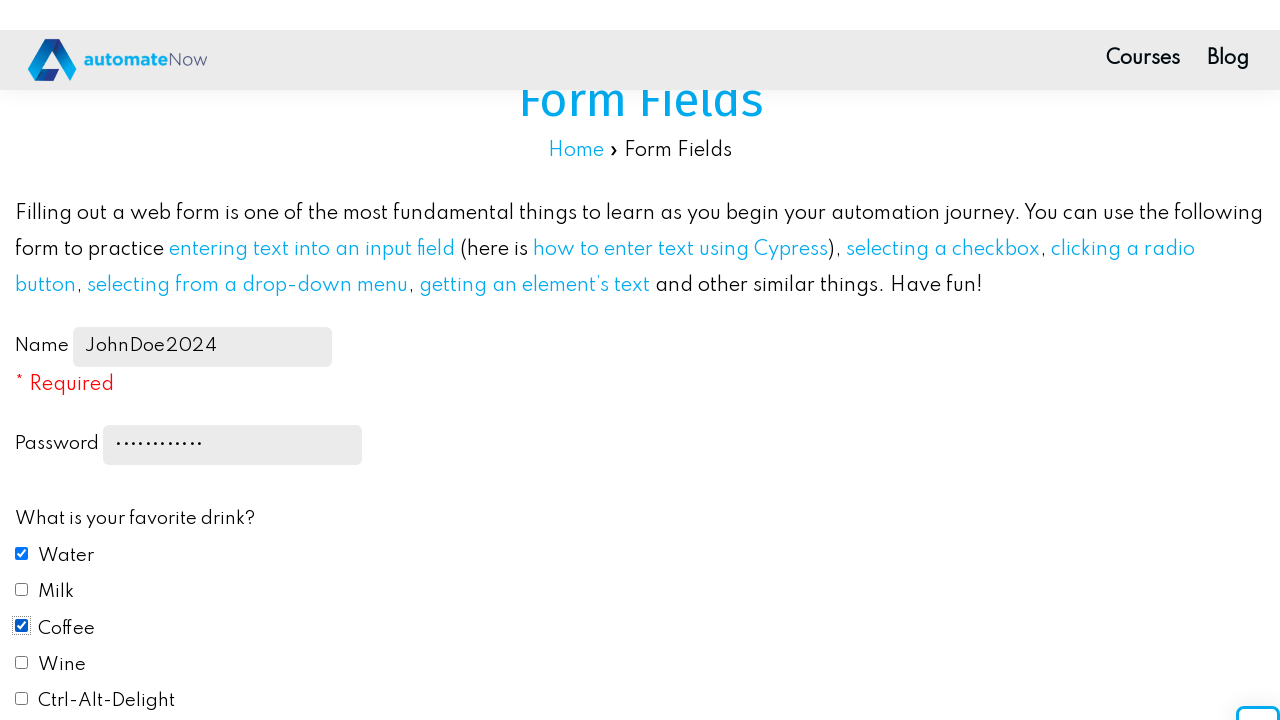

Selected Blue radio button at (22, 346) on #color2
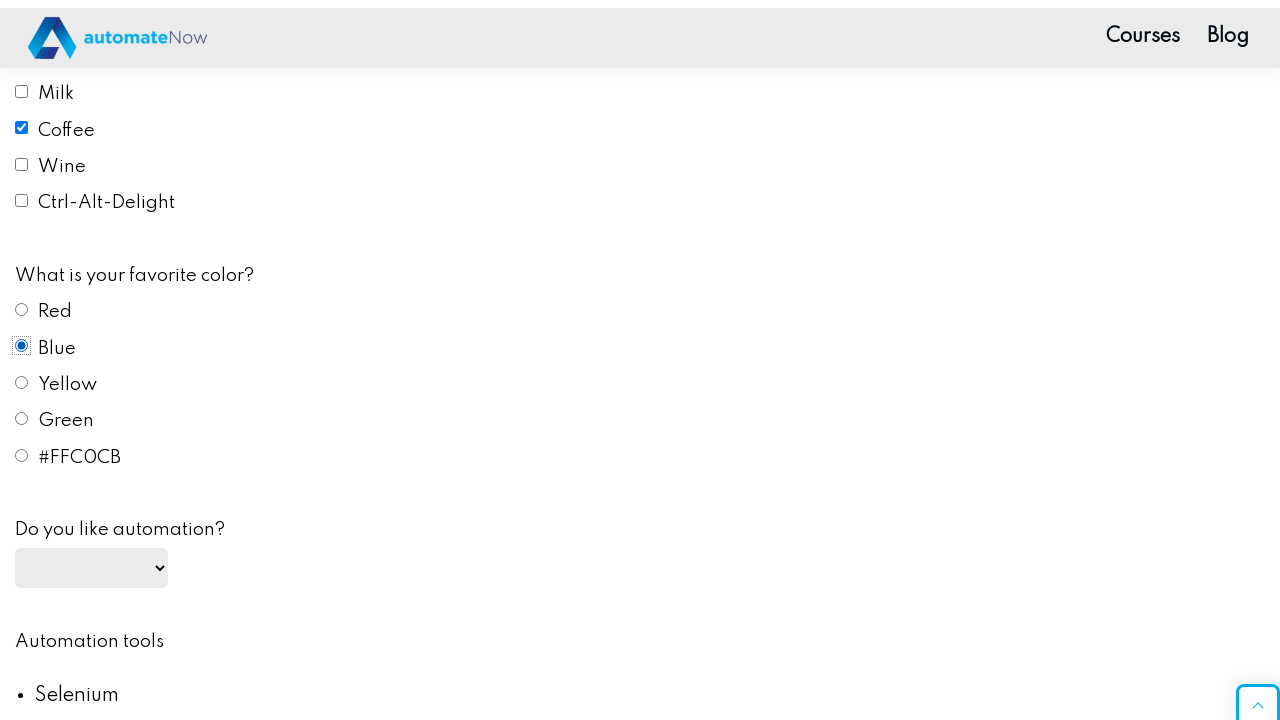

Selected 'yes' from automation tool dropdown on #automation
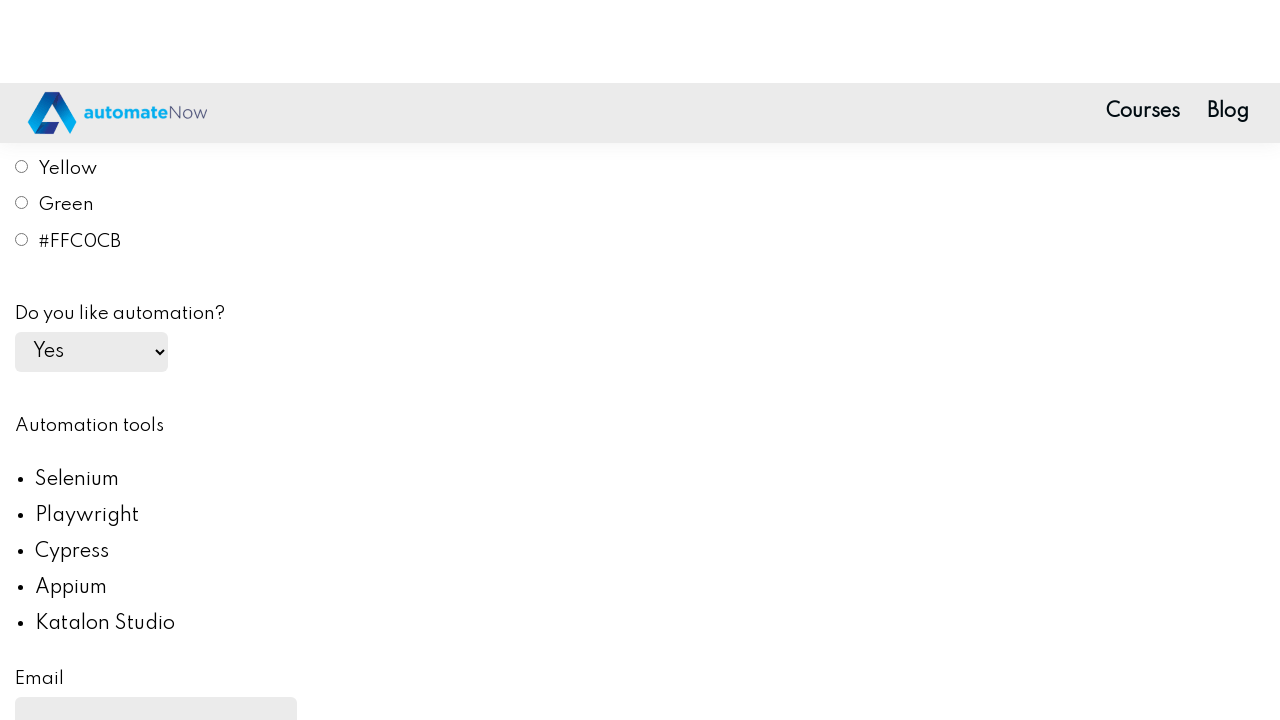

Filled email field with 'johndoe2024@example.com' on #email
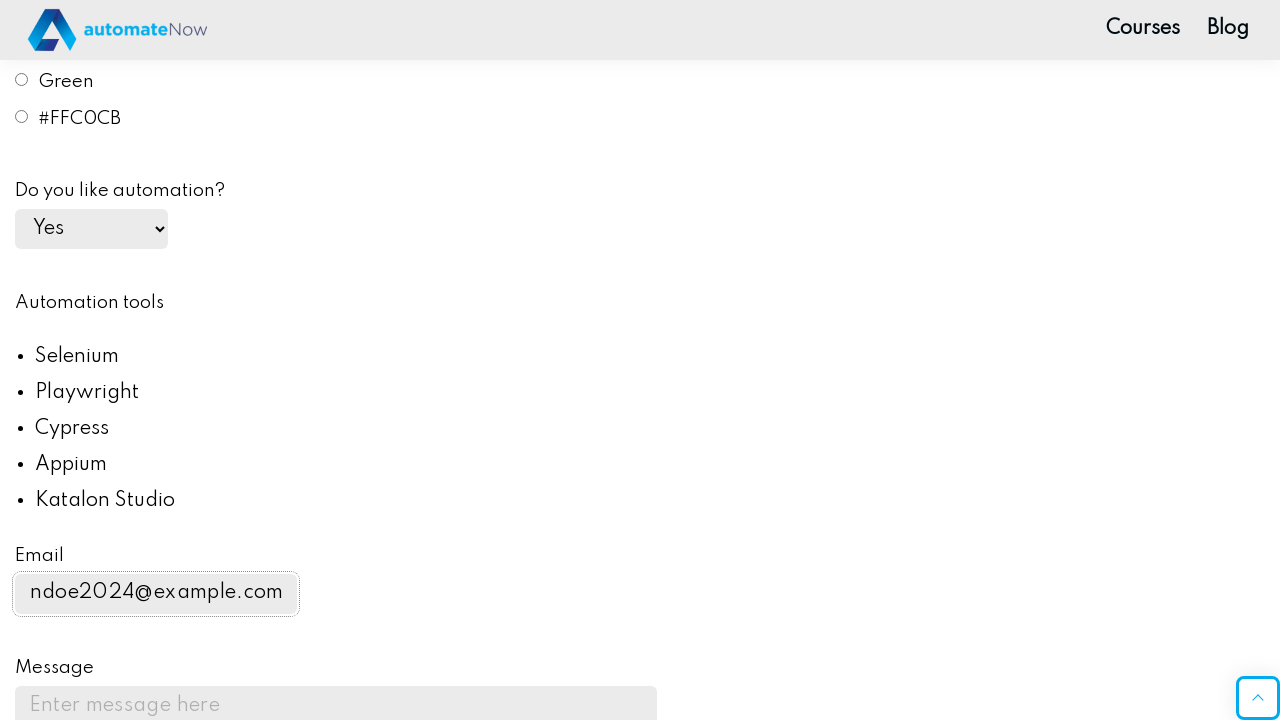

Scrolled down by 500 pixels to reach message field
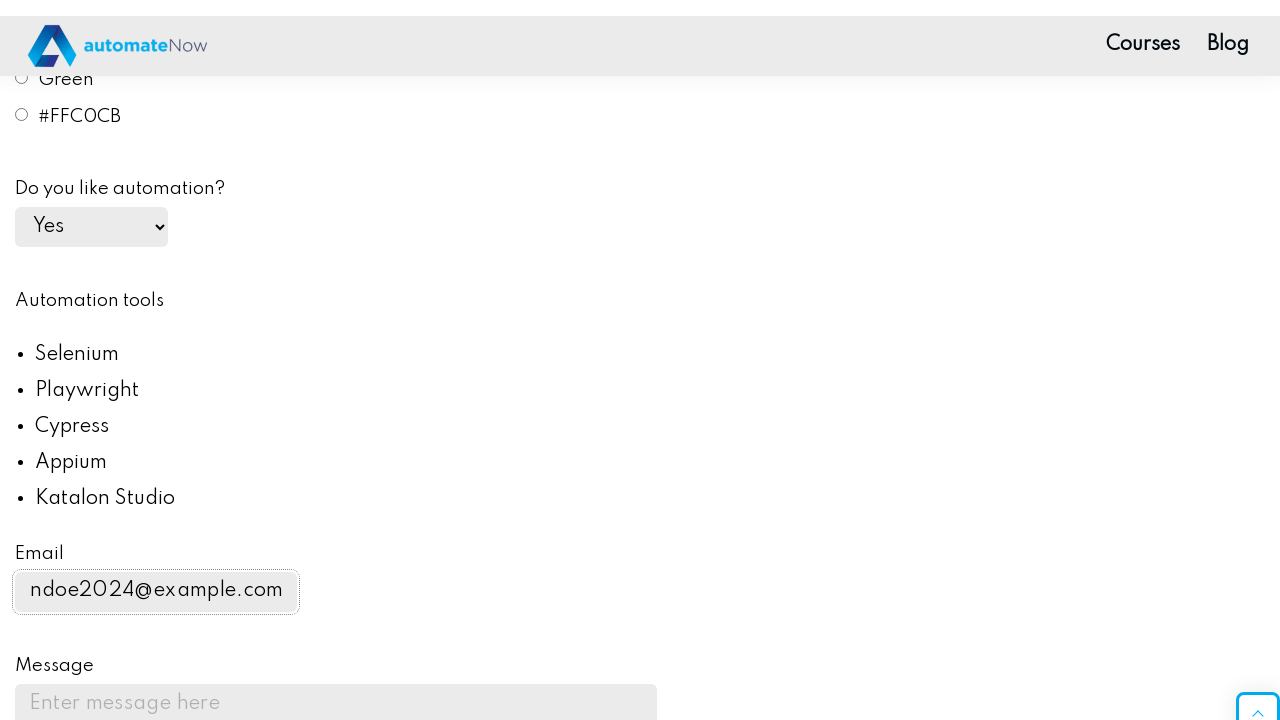

Filled message textarea with test message on #message
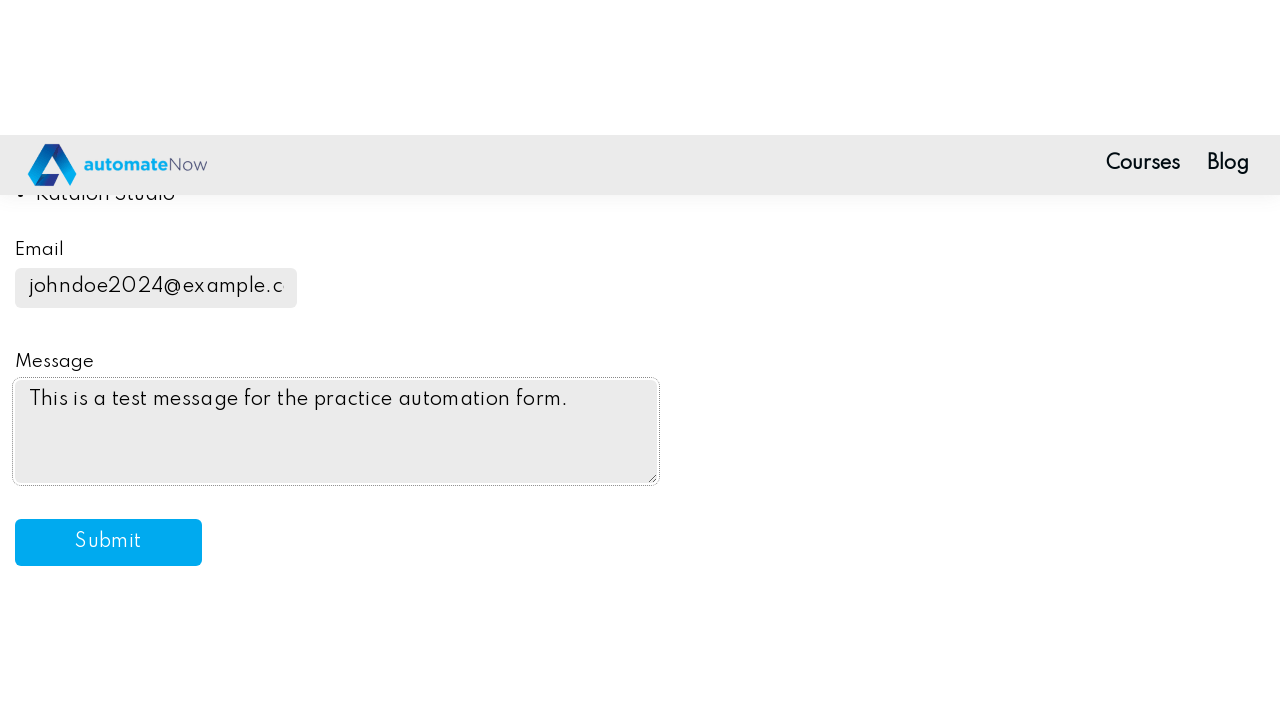

Clicked submit button at (108, 349) on #submit-btn
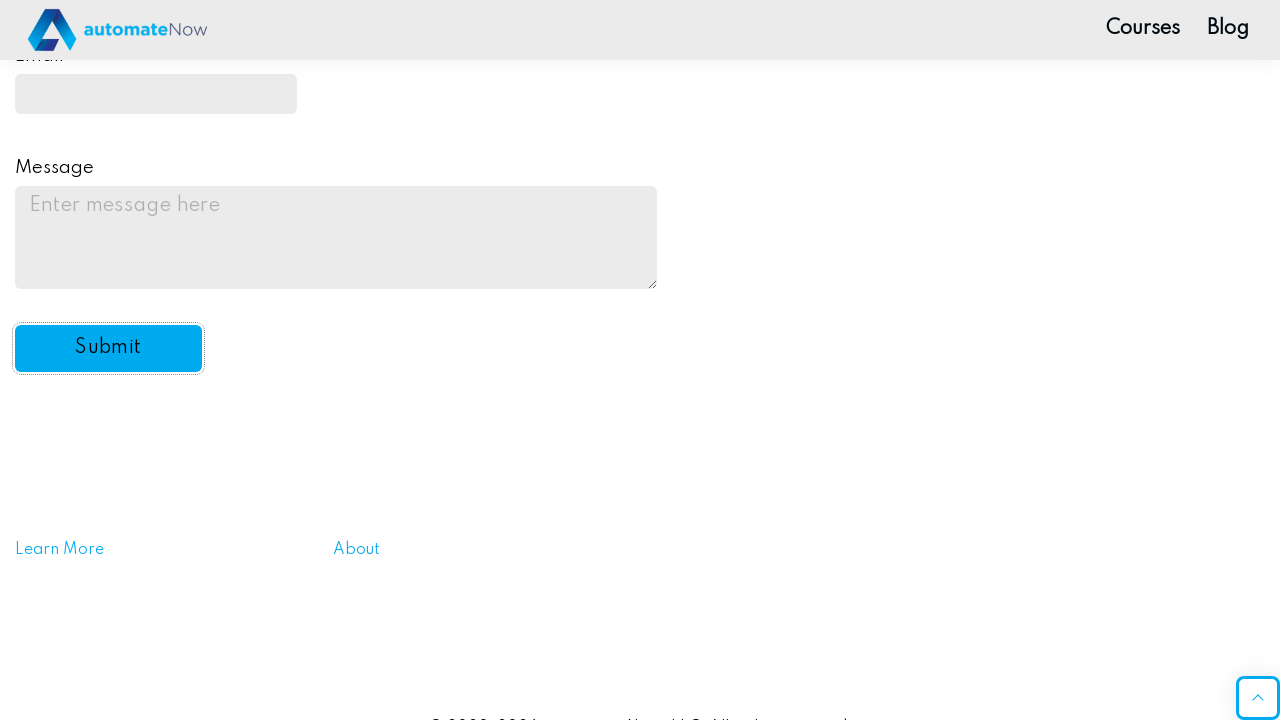

Set up dialog handler to accept alerts
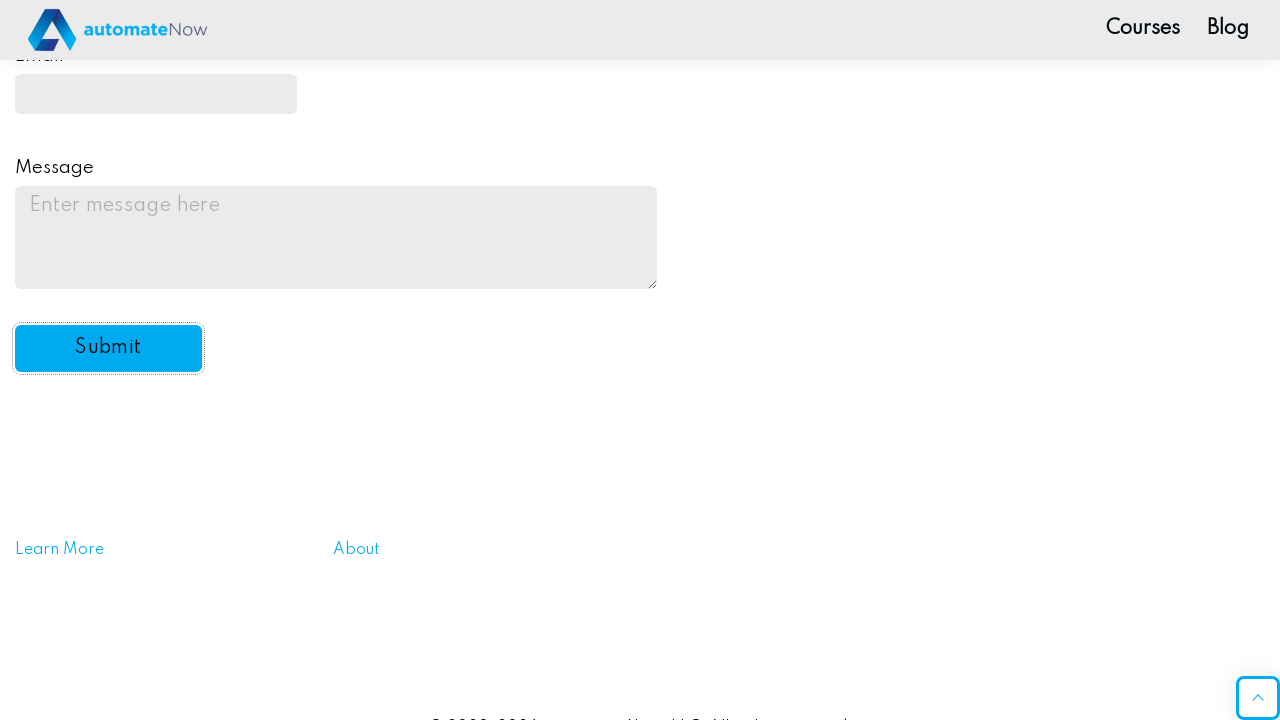

Waited for confirmation alert to appear and be handled
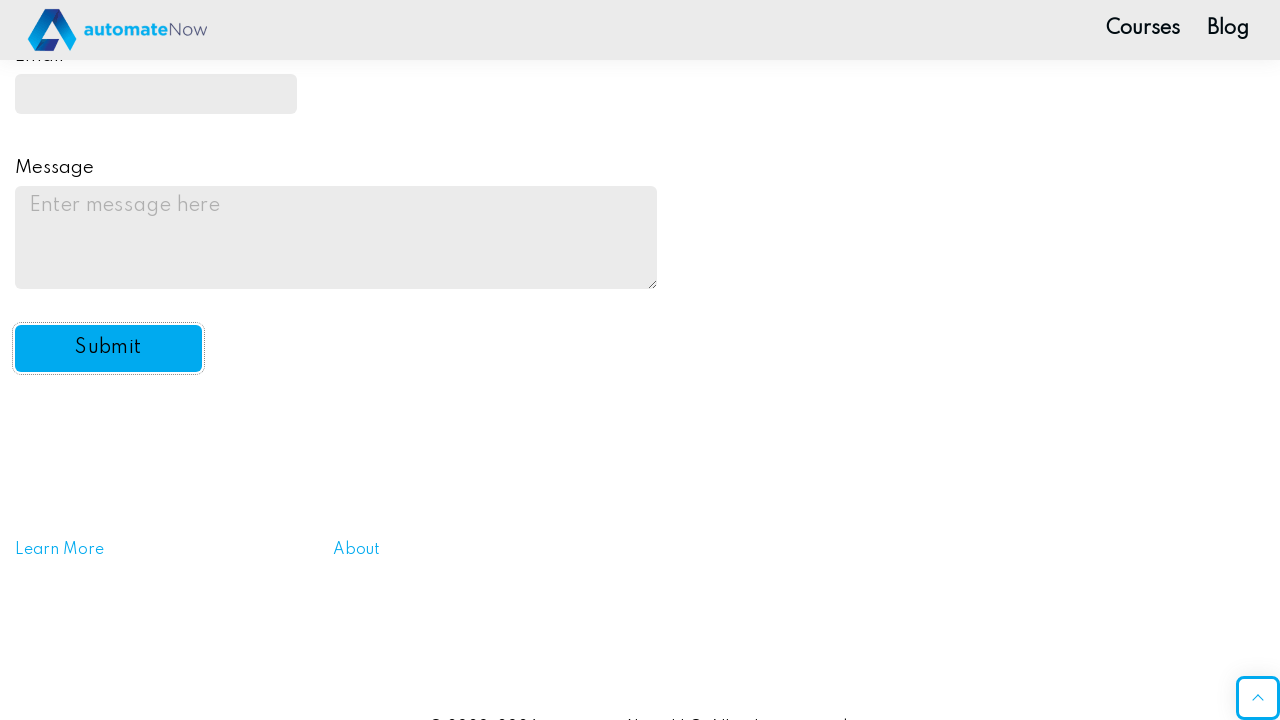

Clicked back to top button at (1258, 698) on #to-top
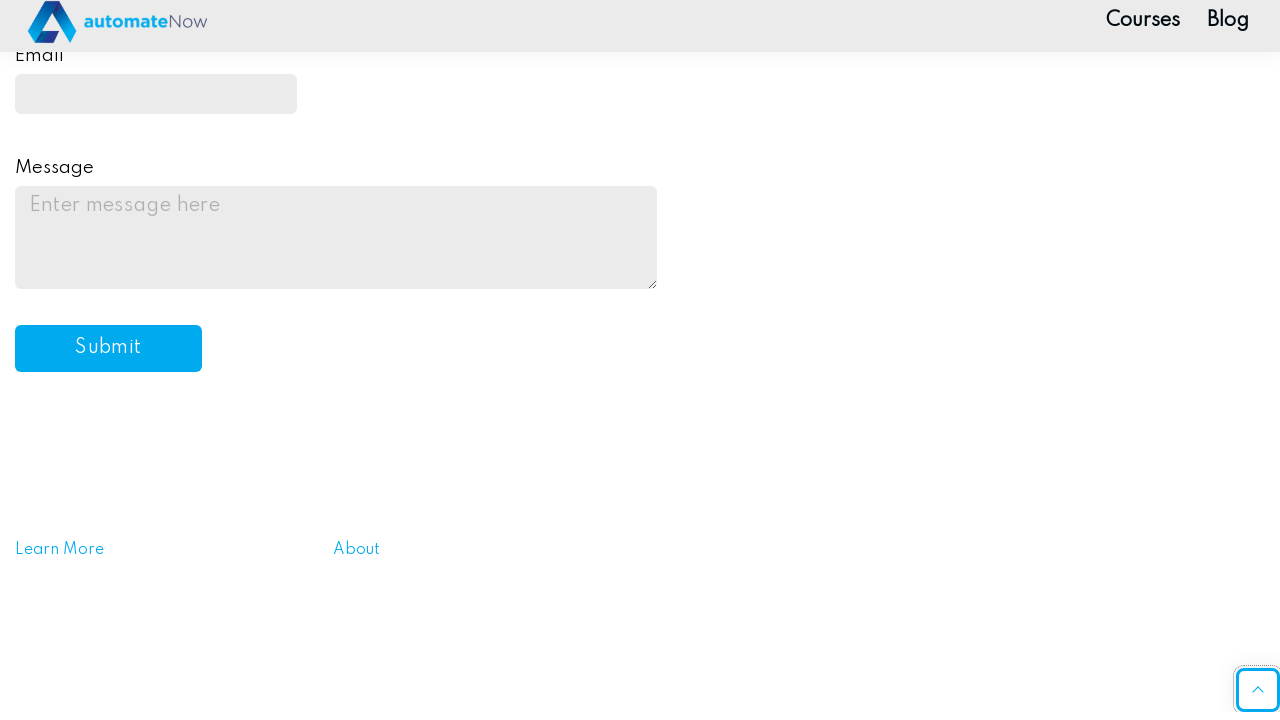

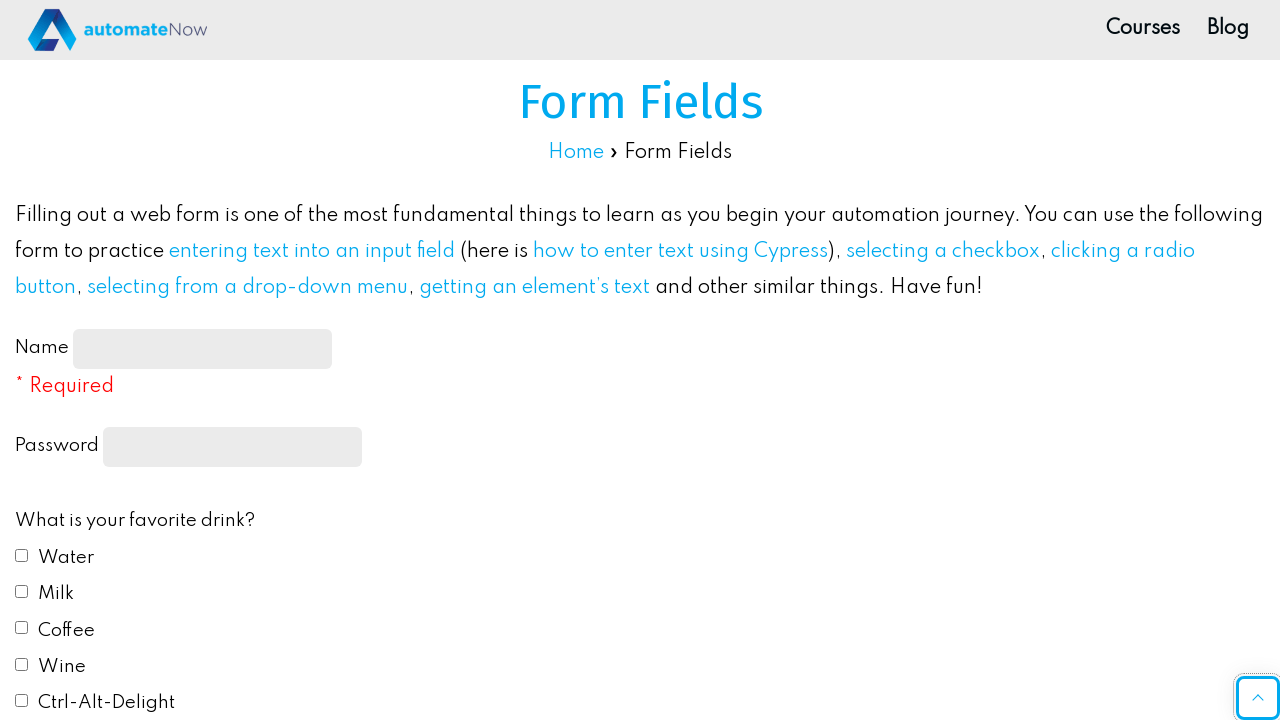